Navigates to Flipkart homepage

Starting URL: https://www.flipkart.com

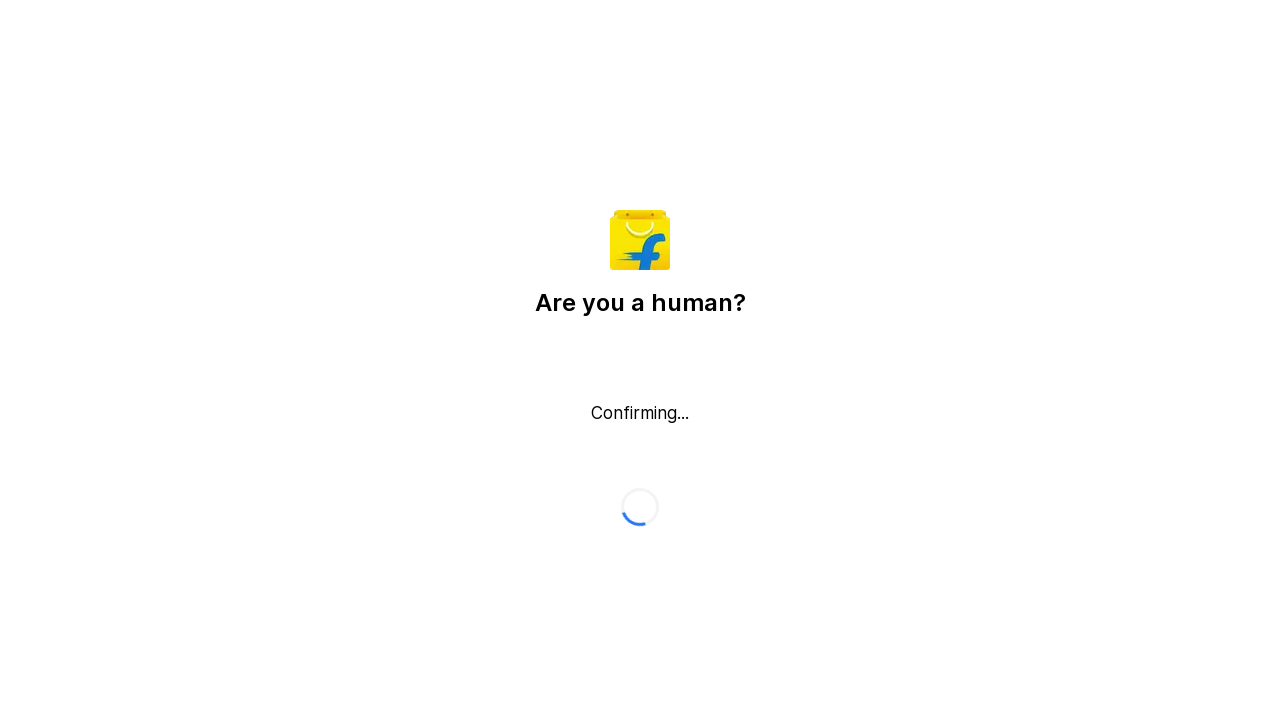

Navigated to Flipkart homepage
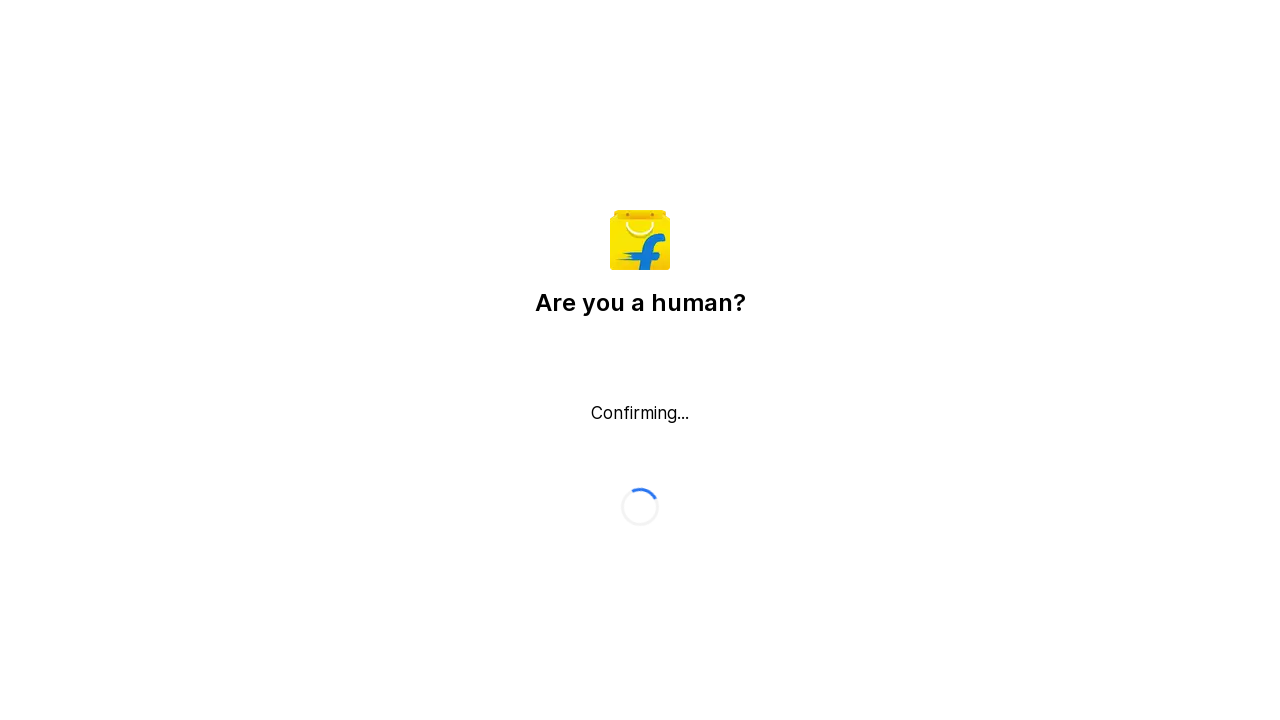

Flipkart homepage fully loaded
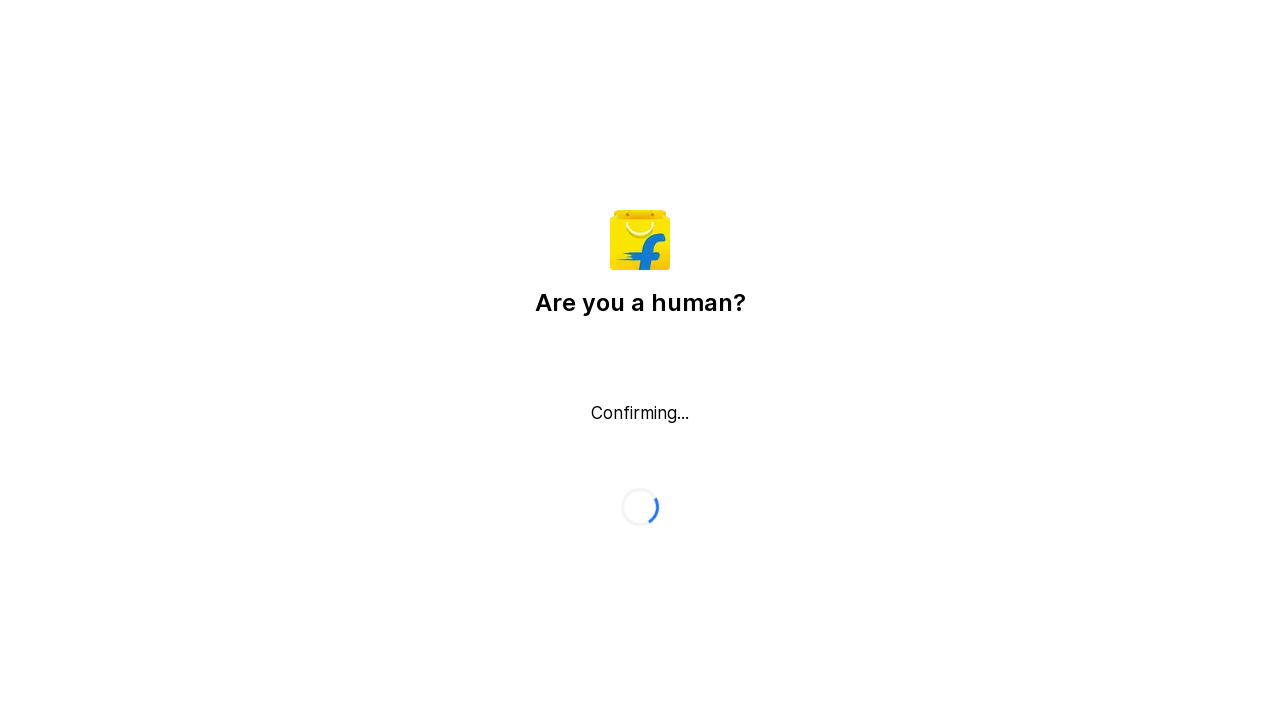

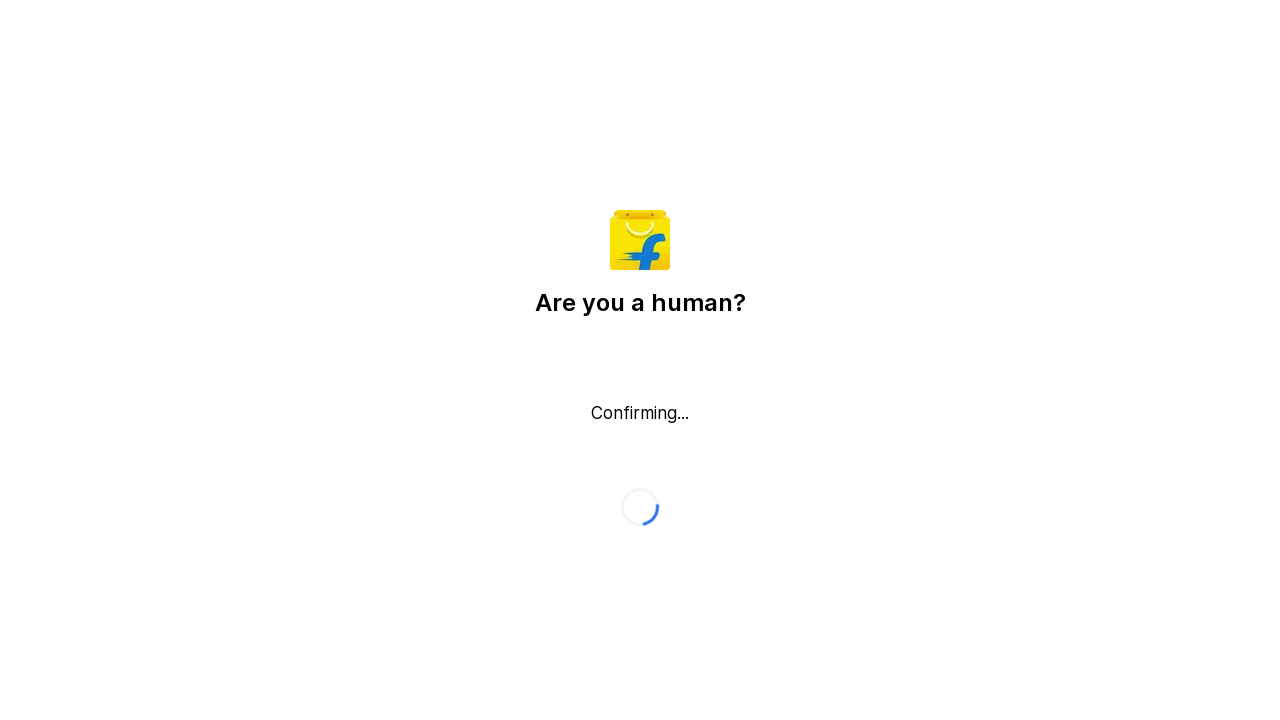